Tests browser window handling by opening a new window through a link click and verifying the new window's content

Starting URL: https://the-internet.herokuapp.com/

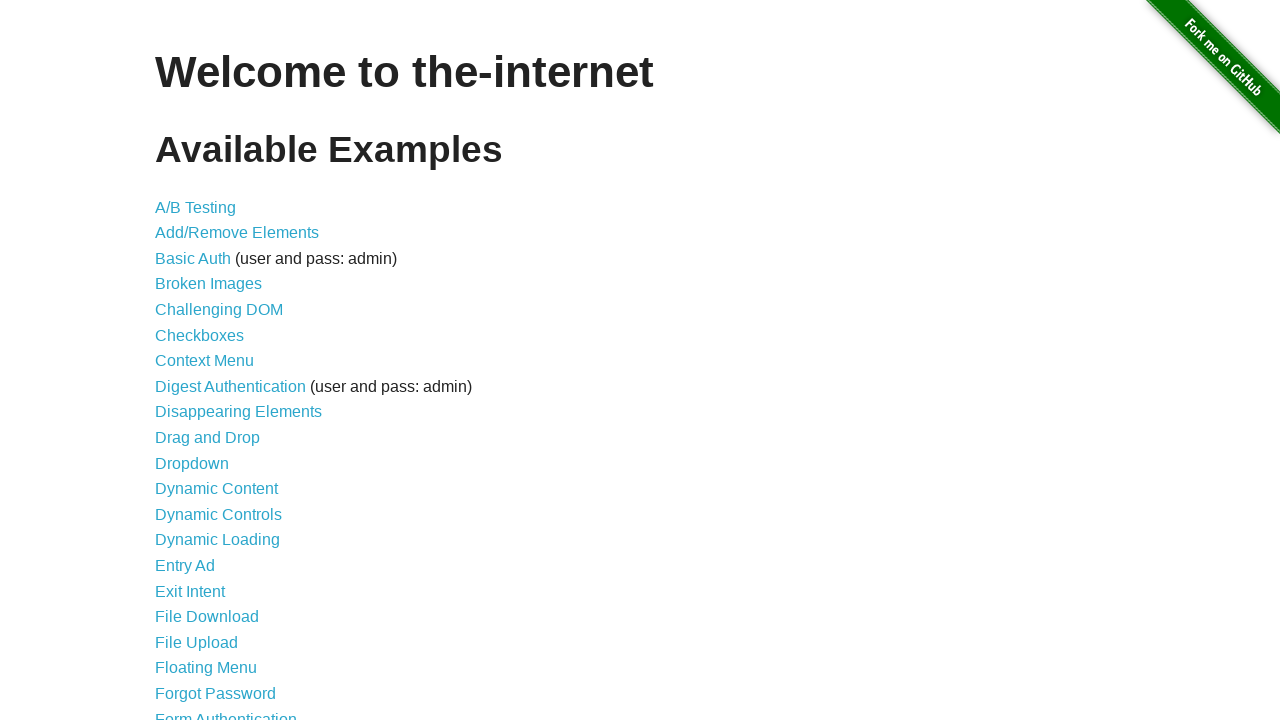

Clicked on 'Multiple Windows' link at (218, 369) on a[href='/windows']
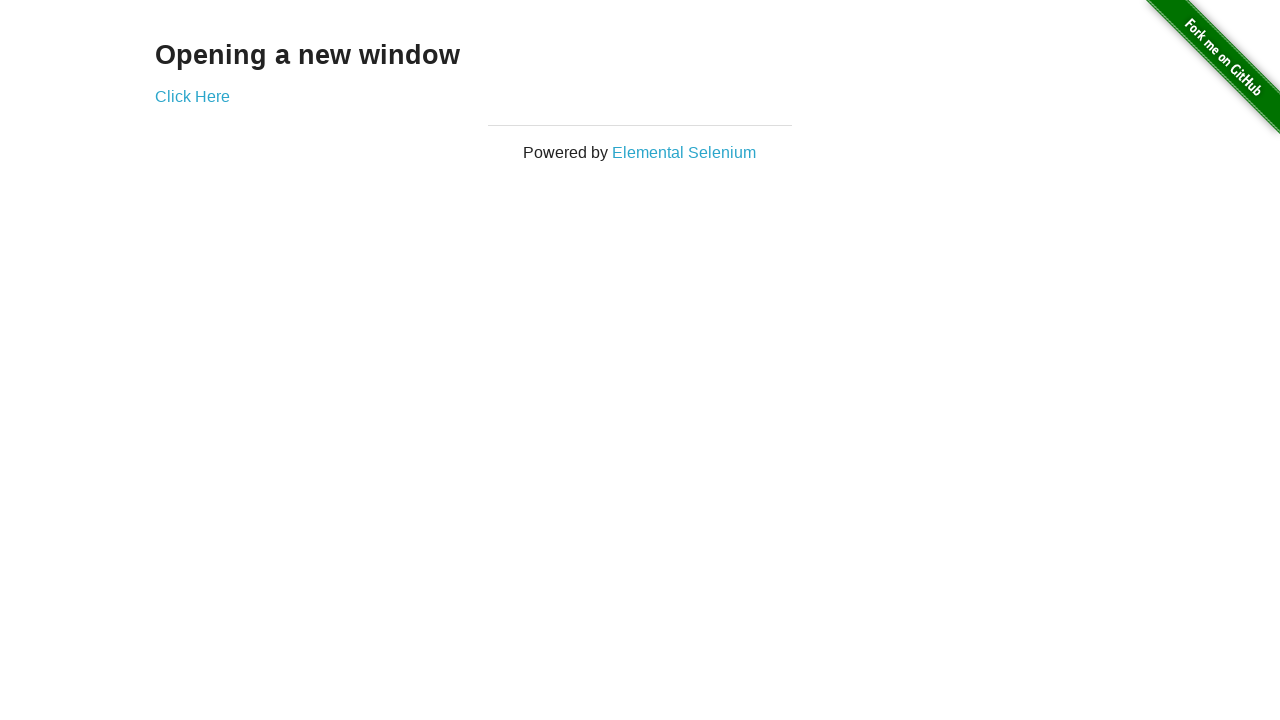

Clicked on 'Click Here' link to open new window at (192, 96) on a[href='/windows/new']
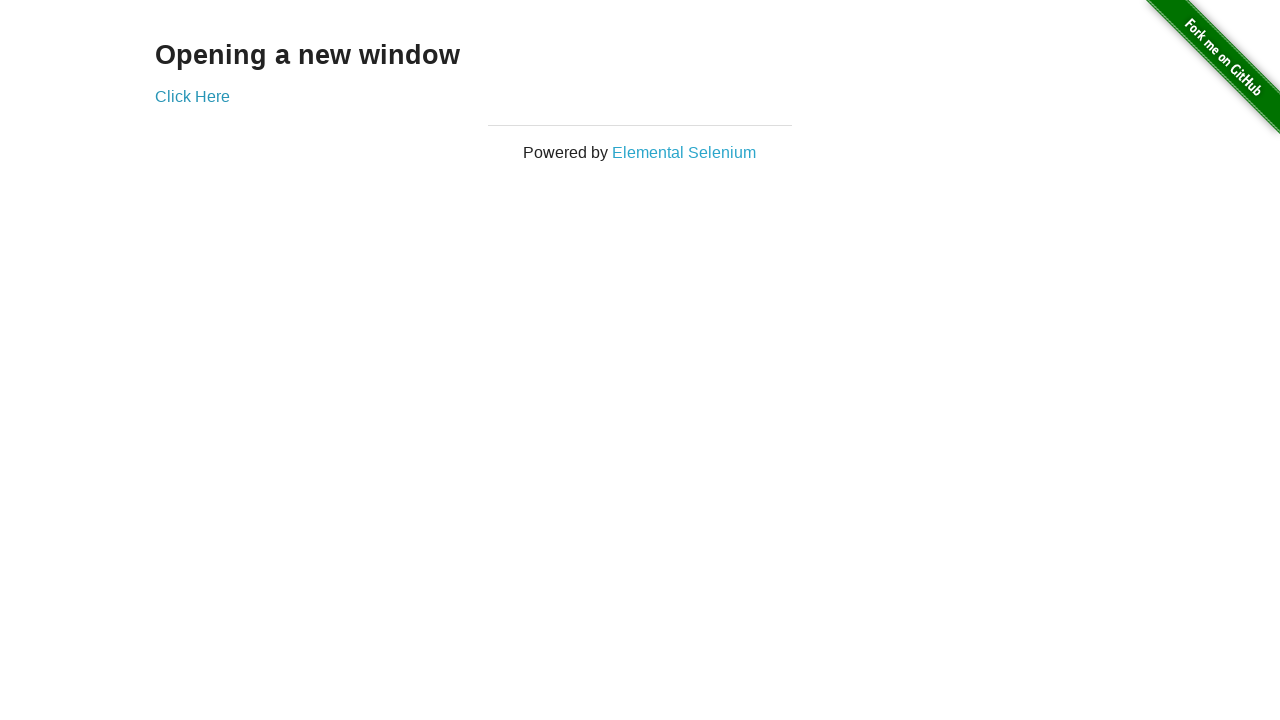

New window opened and captured
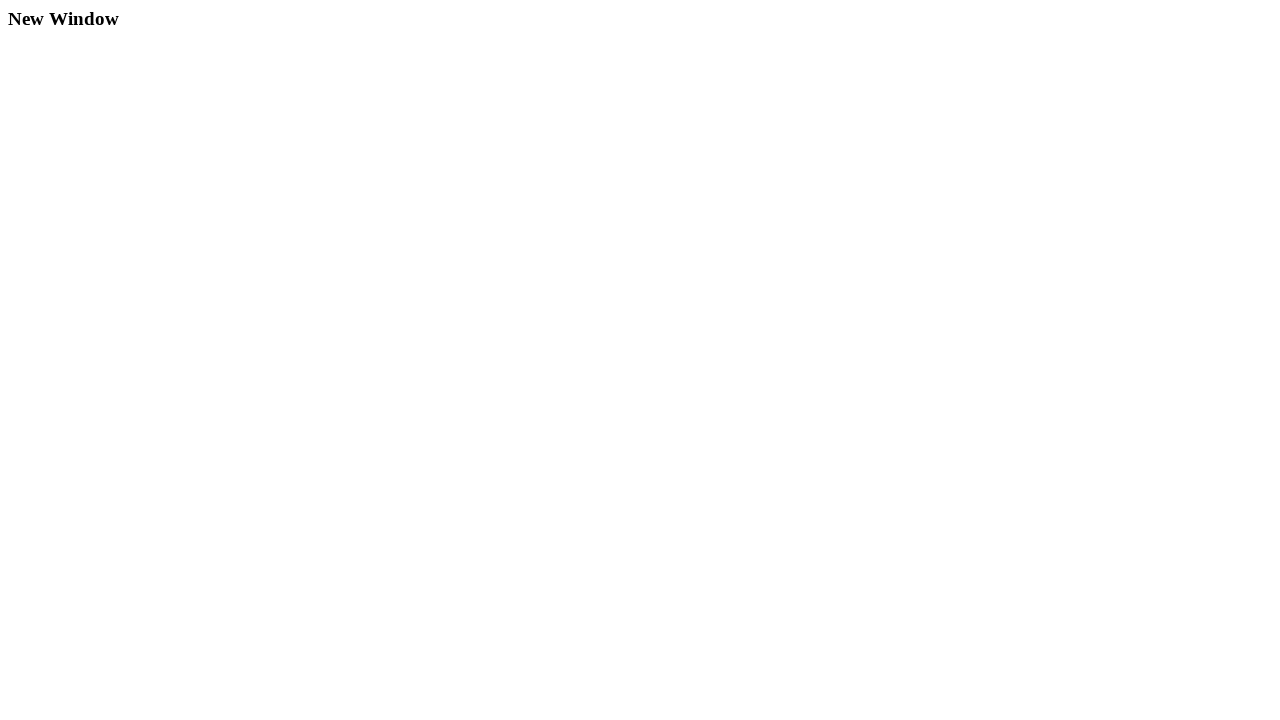

New window finished loading
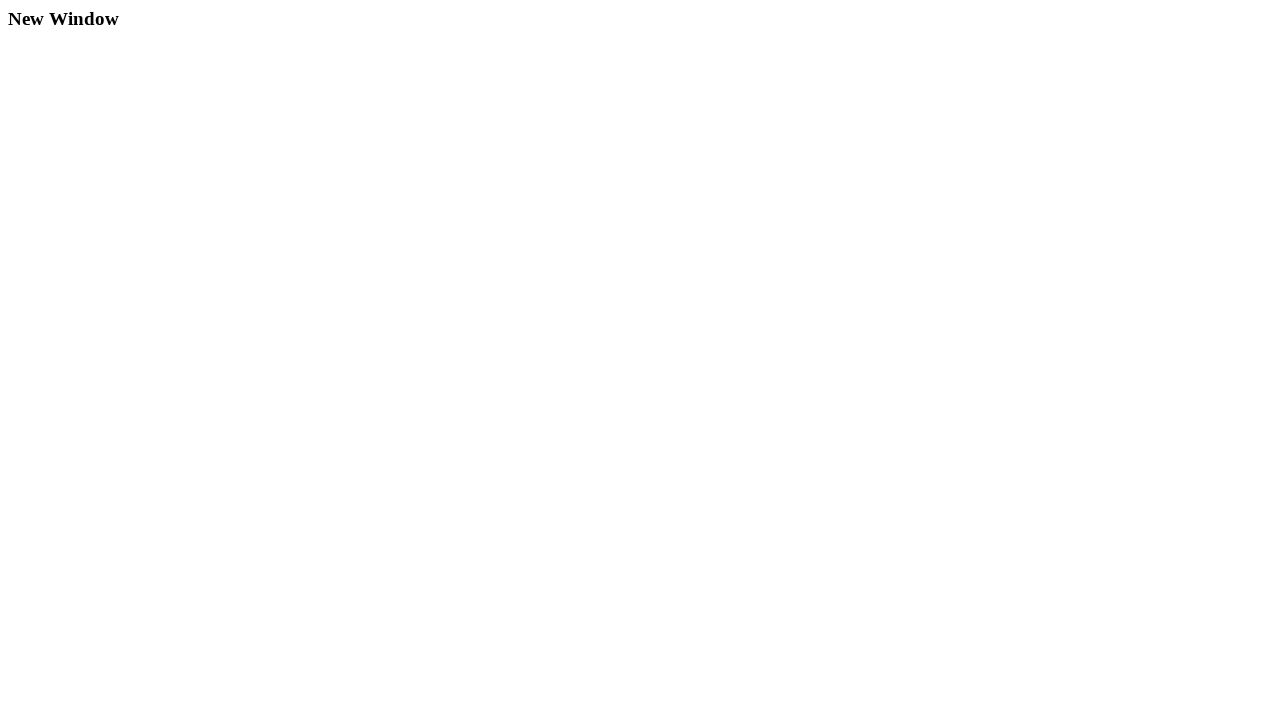

Verified new window URL is correct
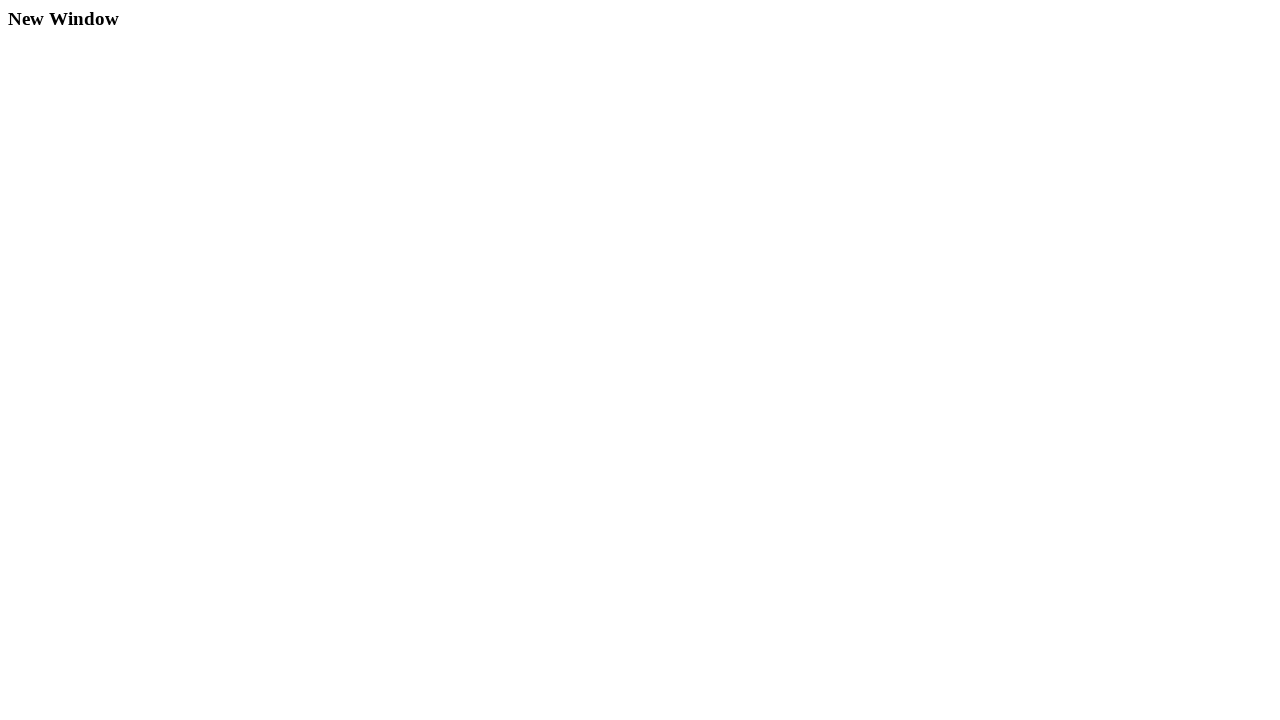

Verified new window heading is 'New Window'
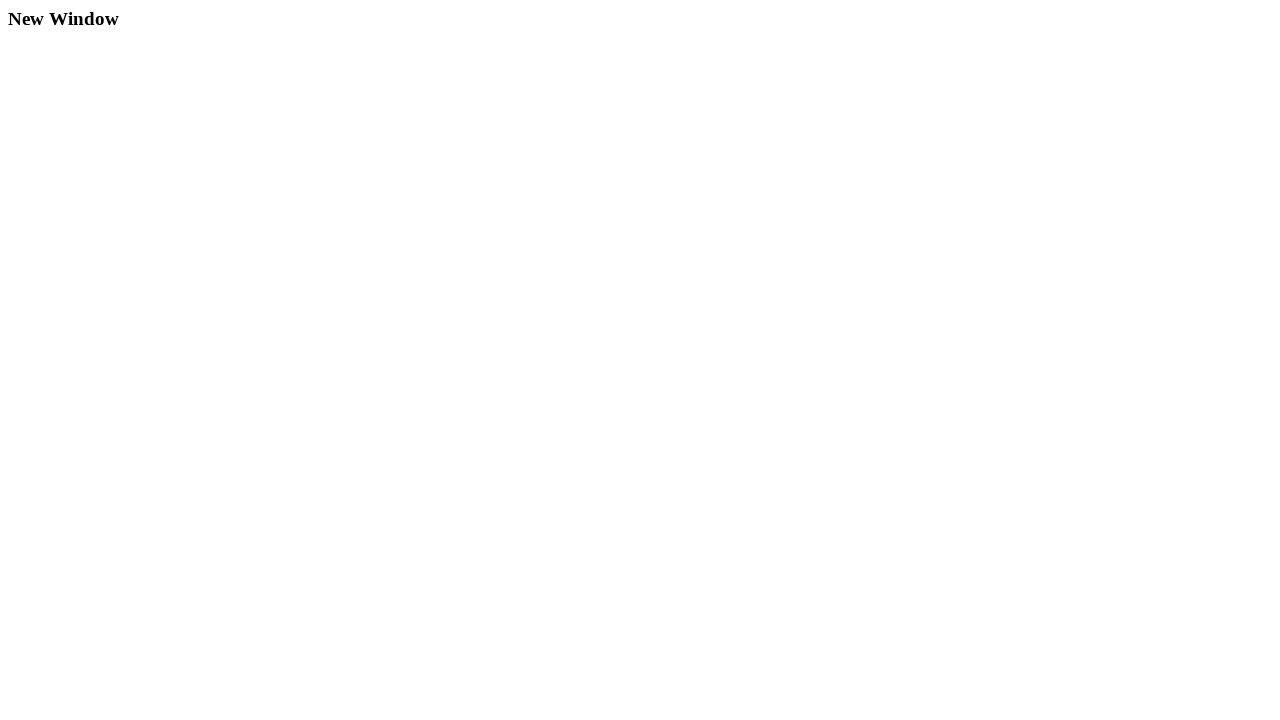

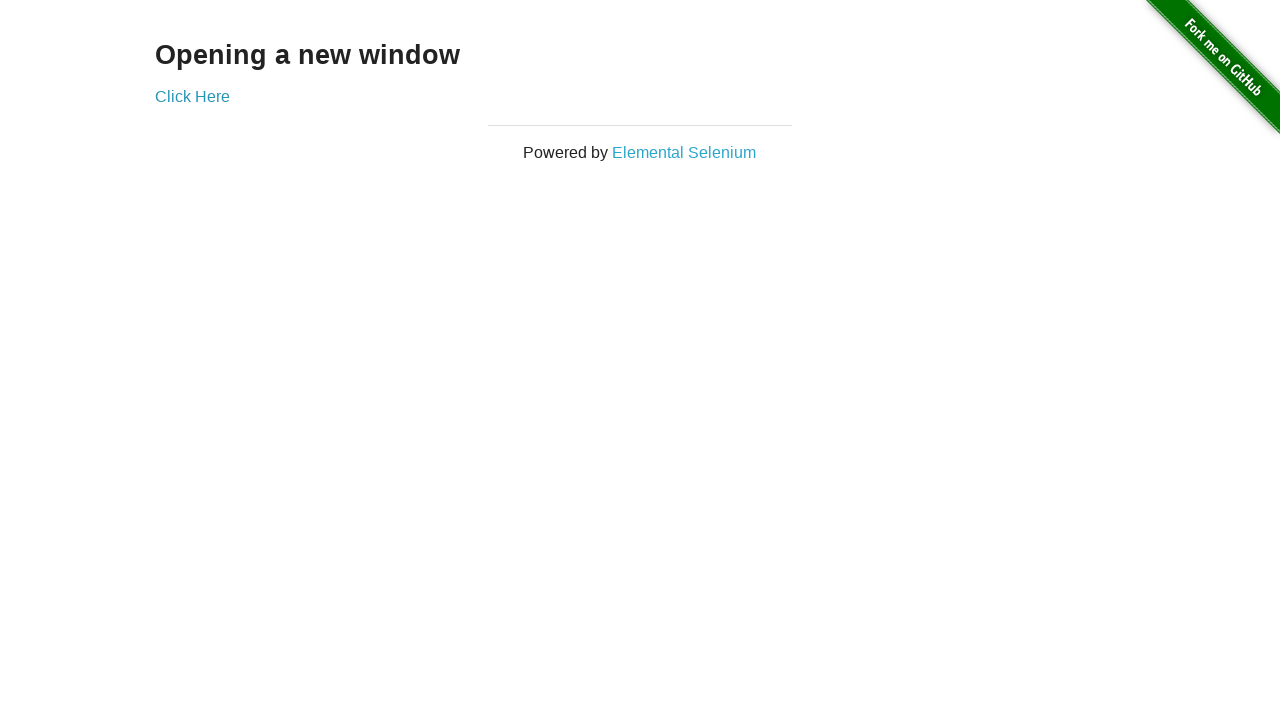